Waits for a specific price to appear, clicks book button, calculates a mathematical answer based on displayed value, and submits the form

Starting URL: http://suninjuly.github.io/explicit_wait2.html

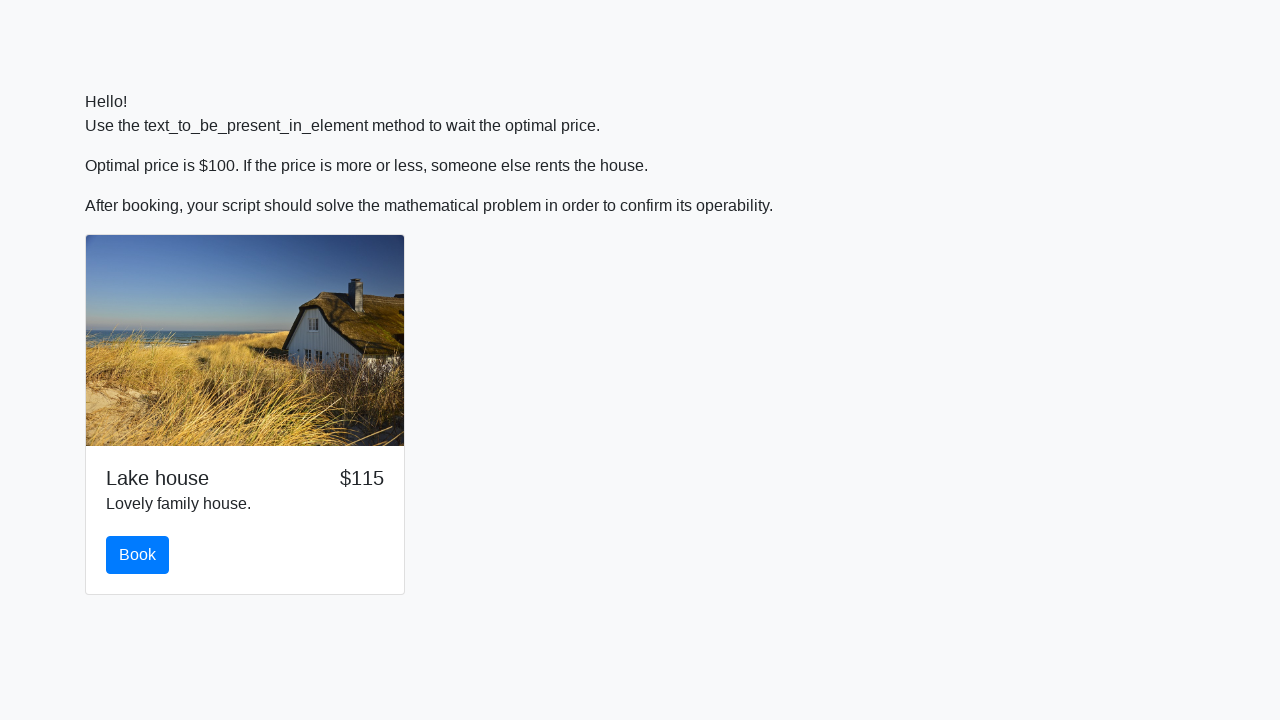

Waited for price to display $100
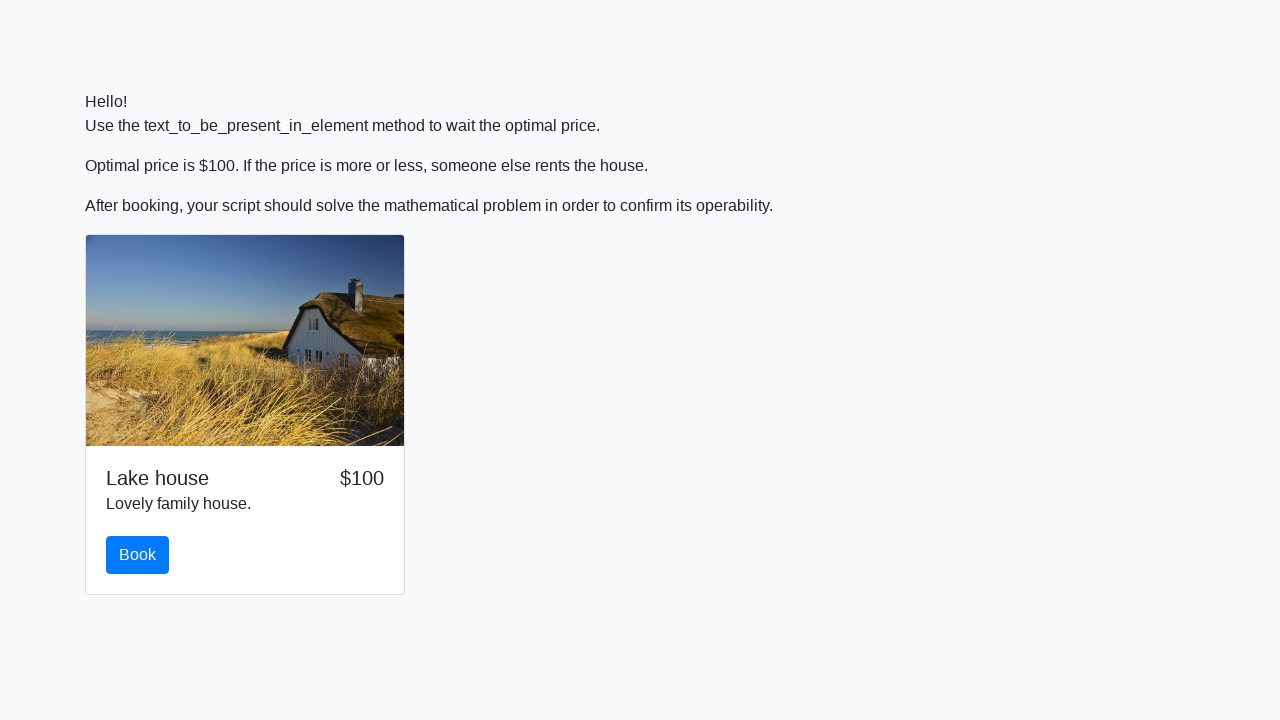

Clicked the book button at (138, 555) on #book
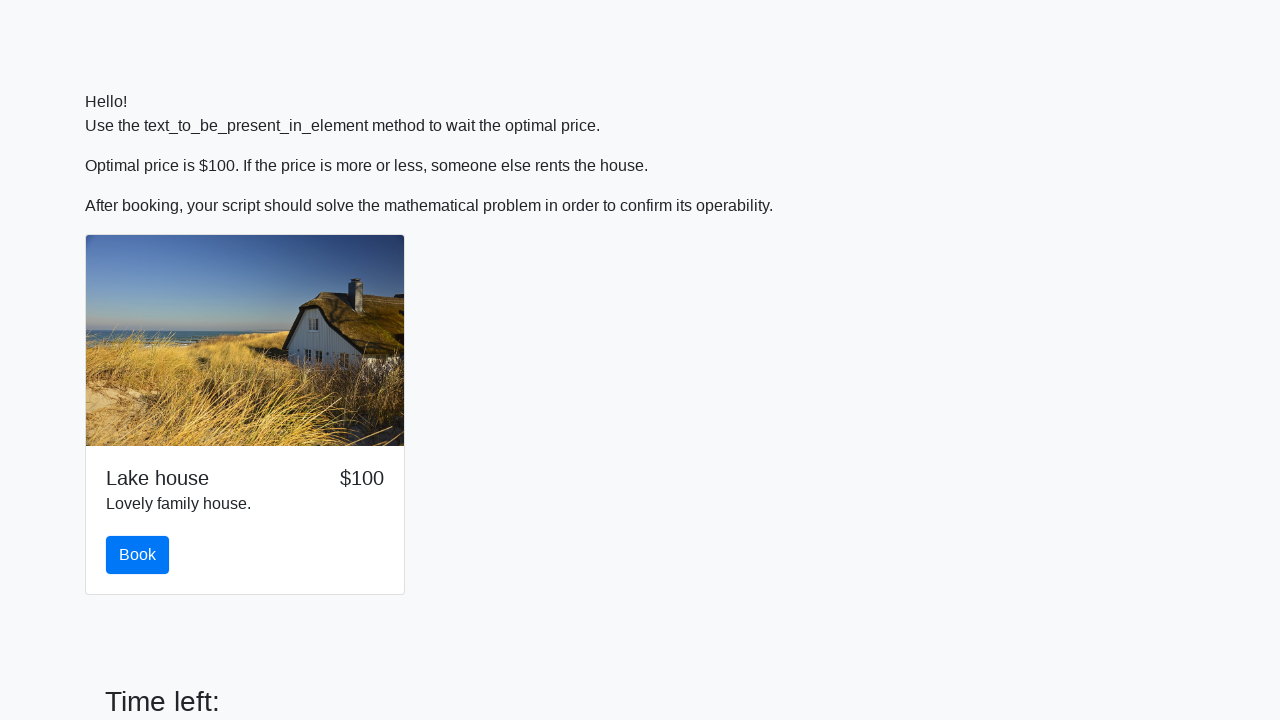

Retrieved input value: 700
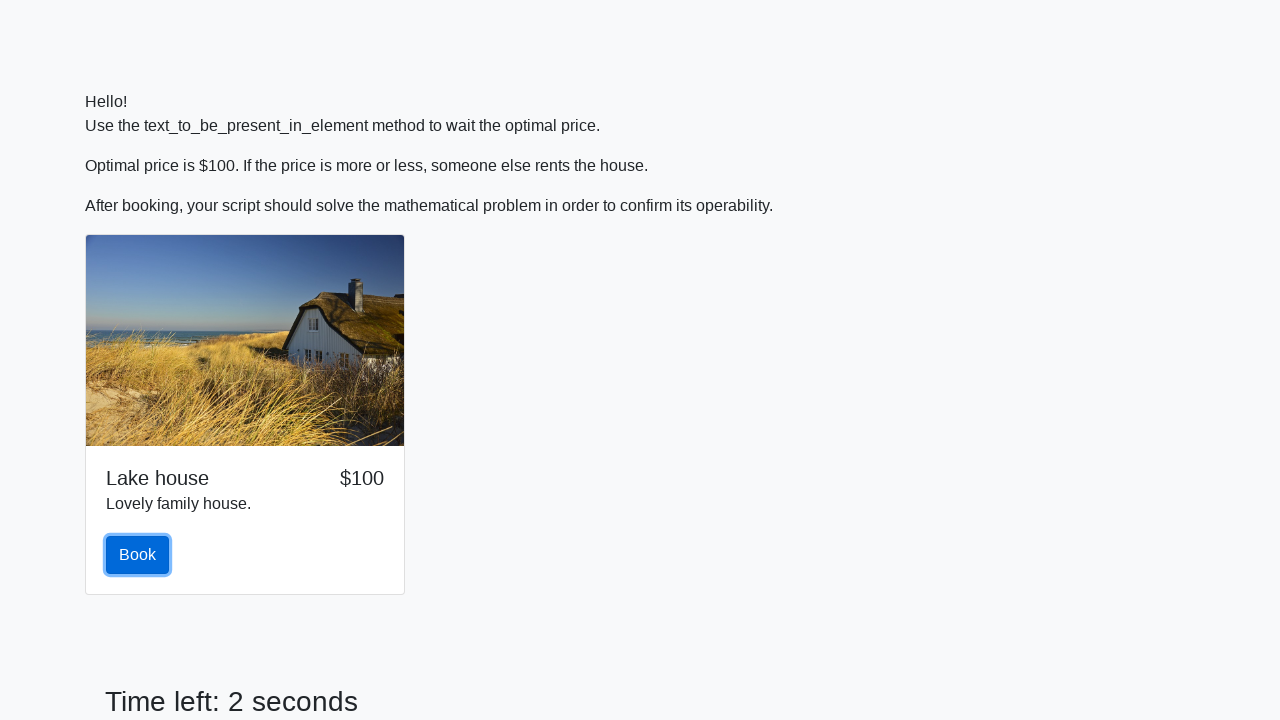

Calculated mathematical answer: 1.8760464311999512
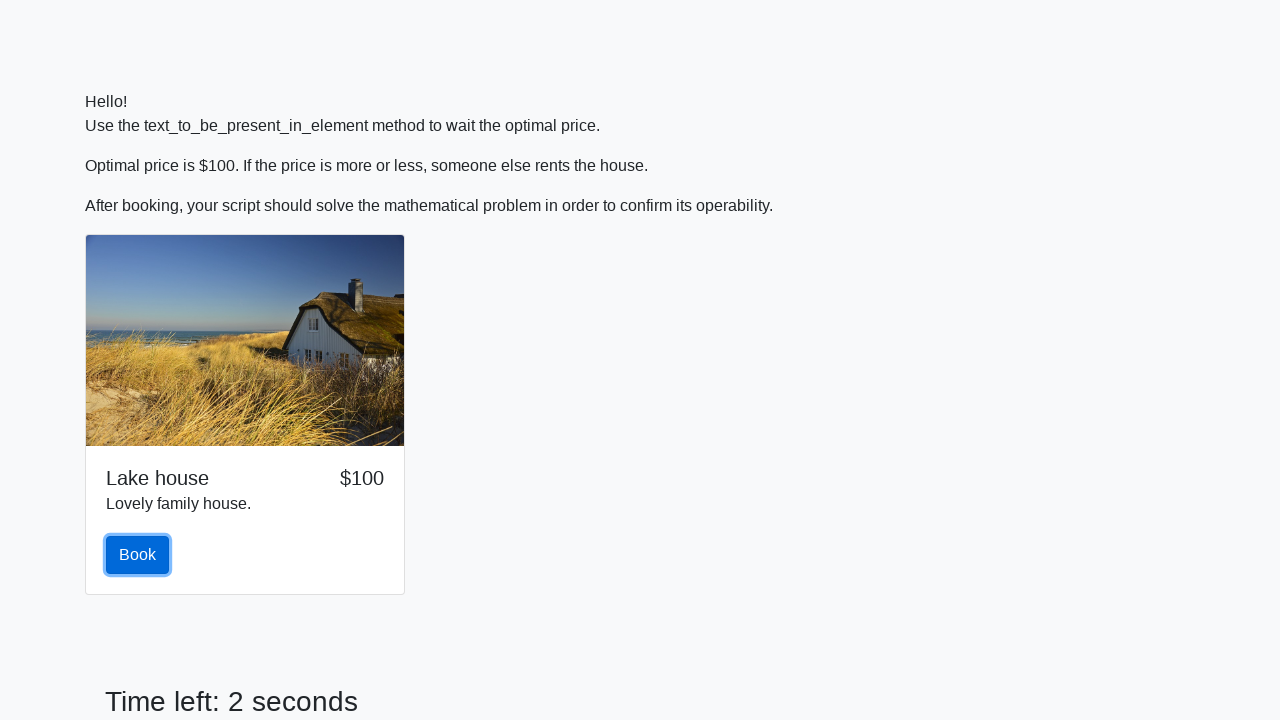

Filled answer field with calculated value on #answer
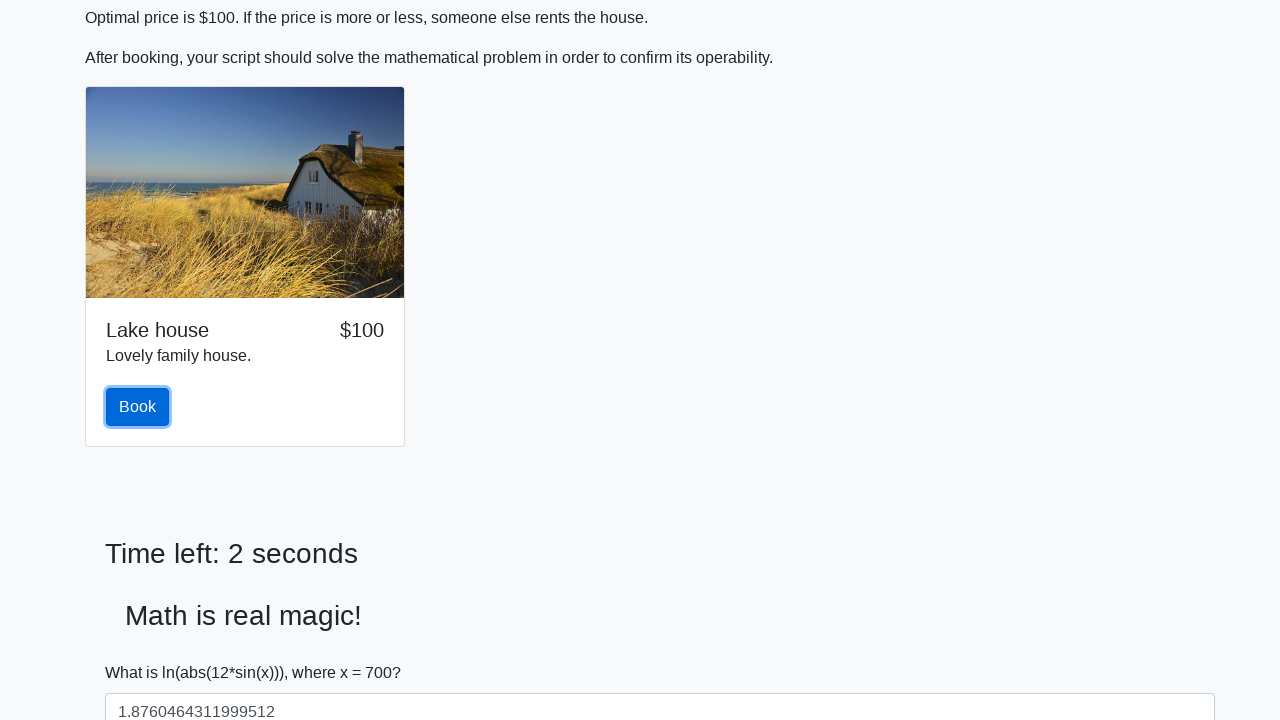

Clicked solve button to submit form at (143, 651) on #solve
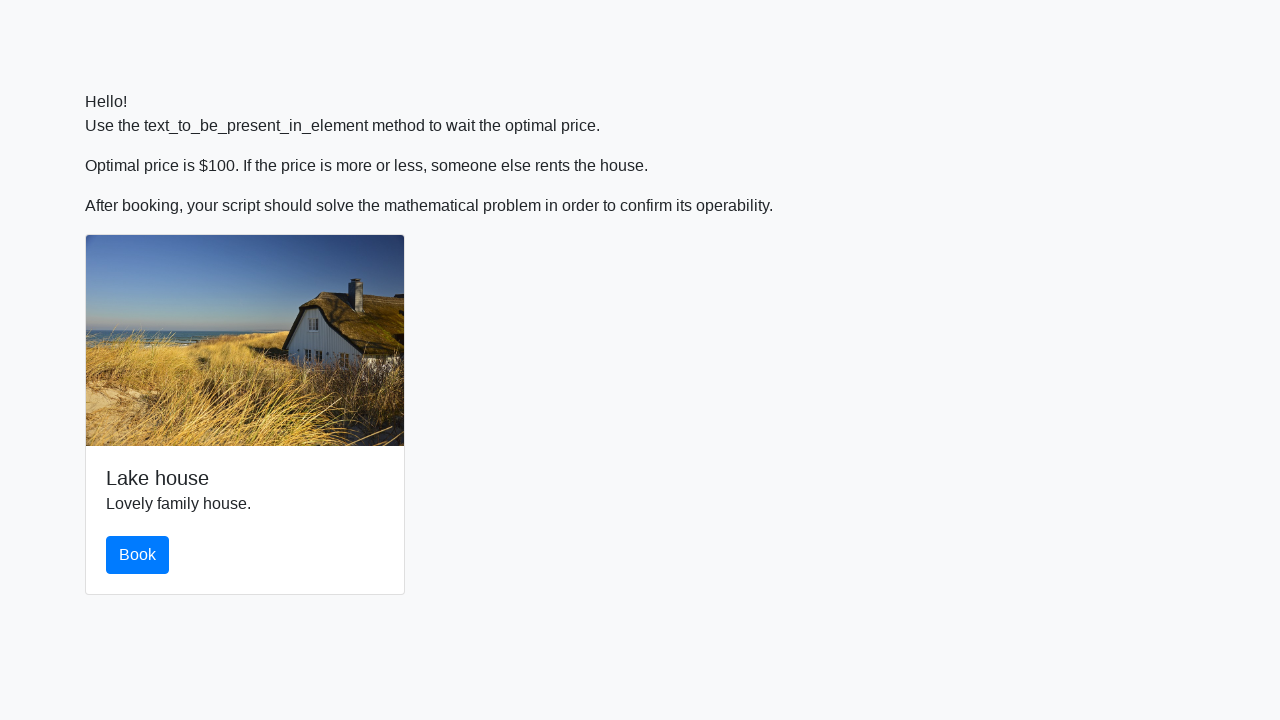

Set up dialog handler to accept alerts
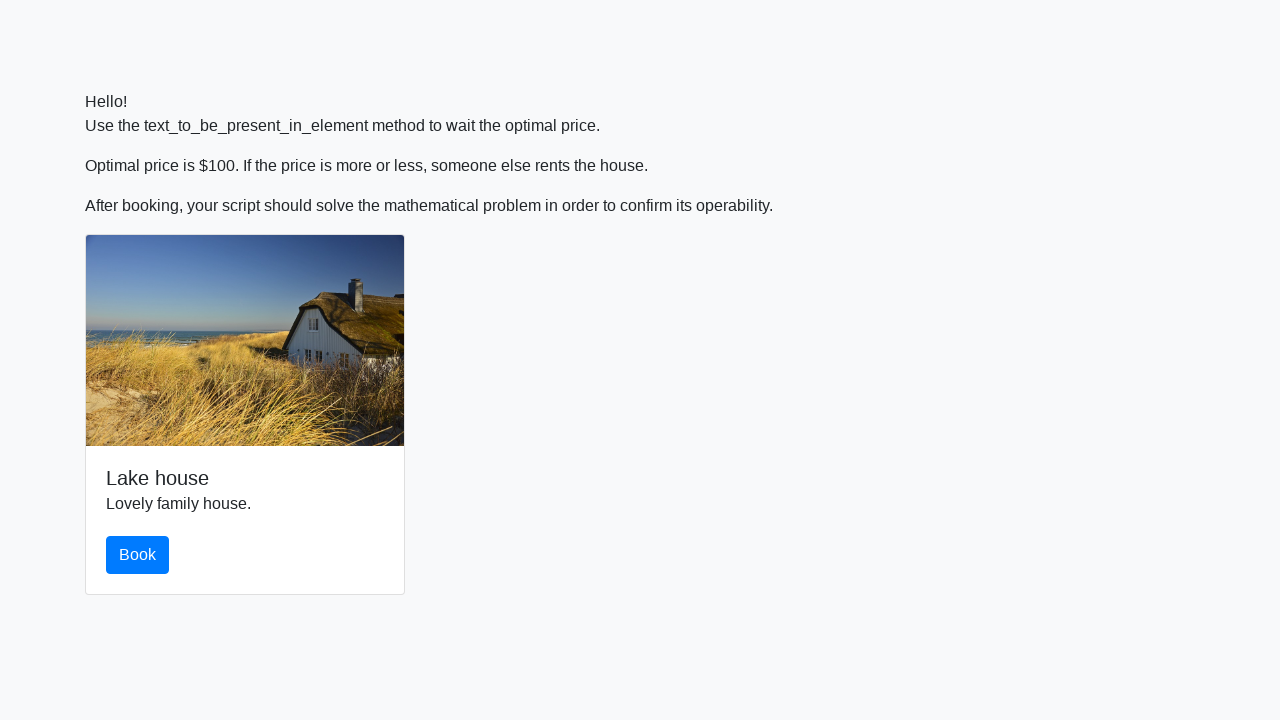

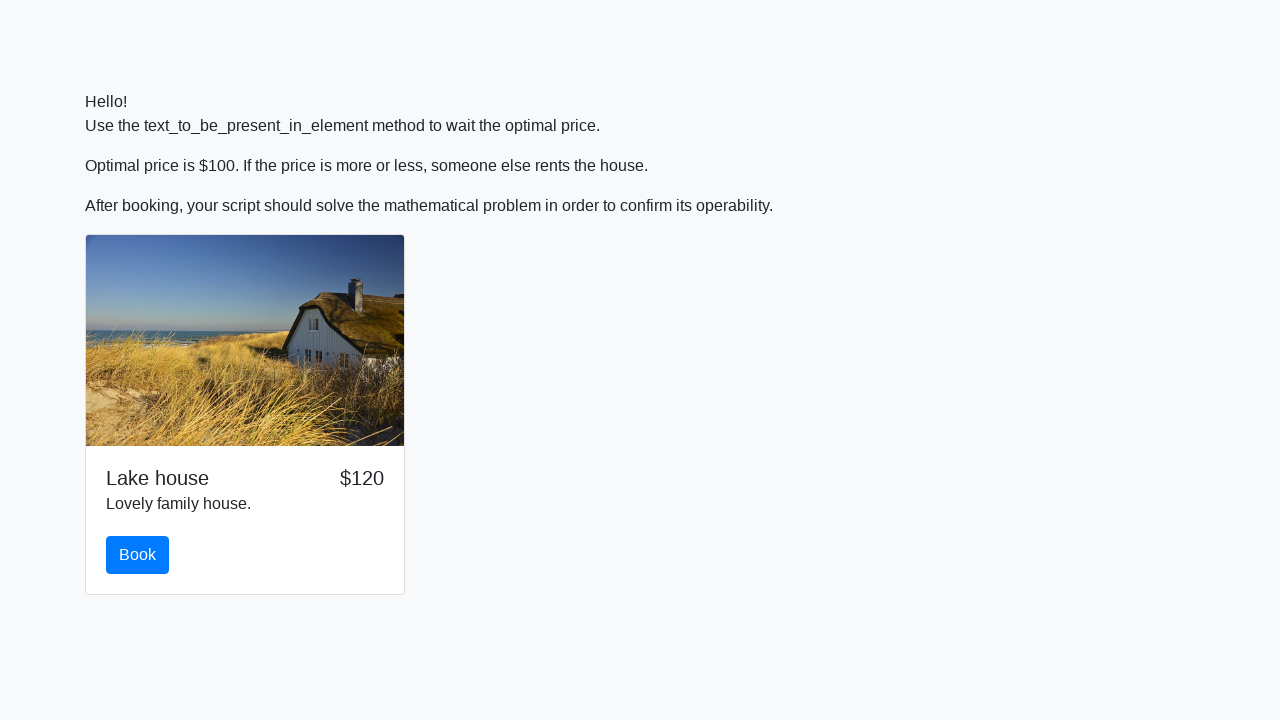